Tests checkbox functionality by selecting the first 3 color-related checkboxes on a test page designed for practicing checkbox interactions.

Starting URL: https://selenium08.blogspot.com/2019/07/check-box-and-radio-buttons.html

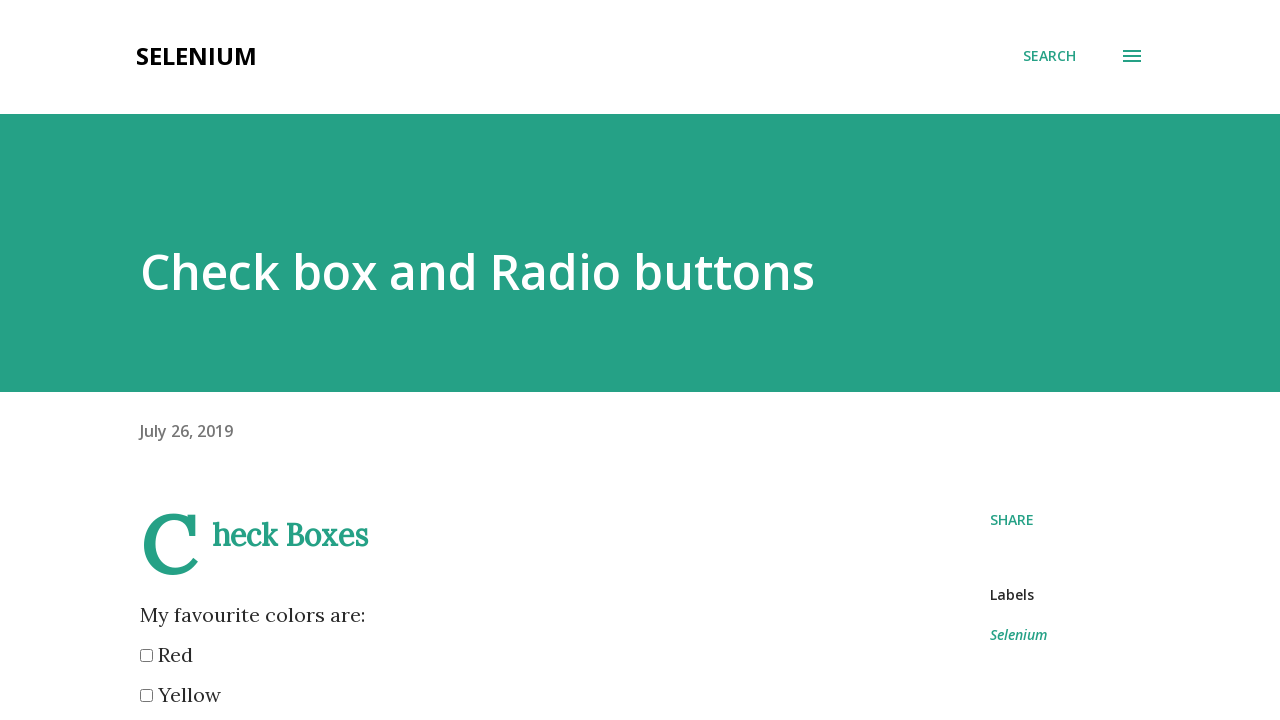

Navigated to checkbox test page
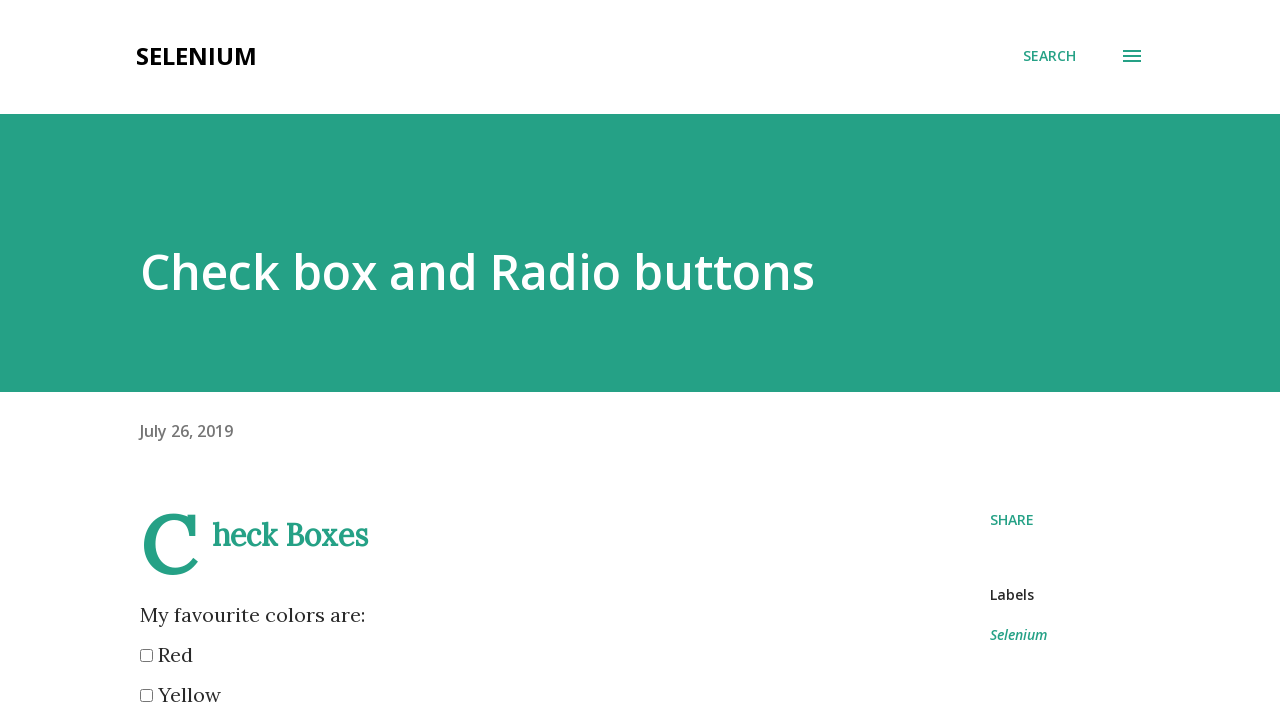

Color-related checkboxes loaded
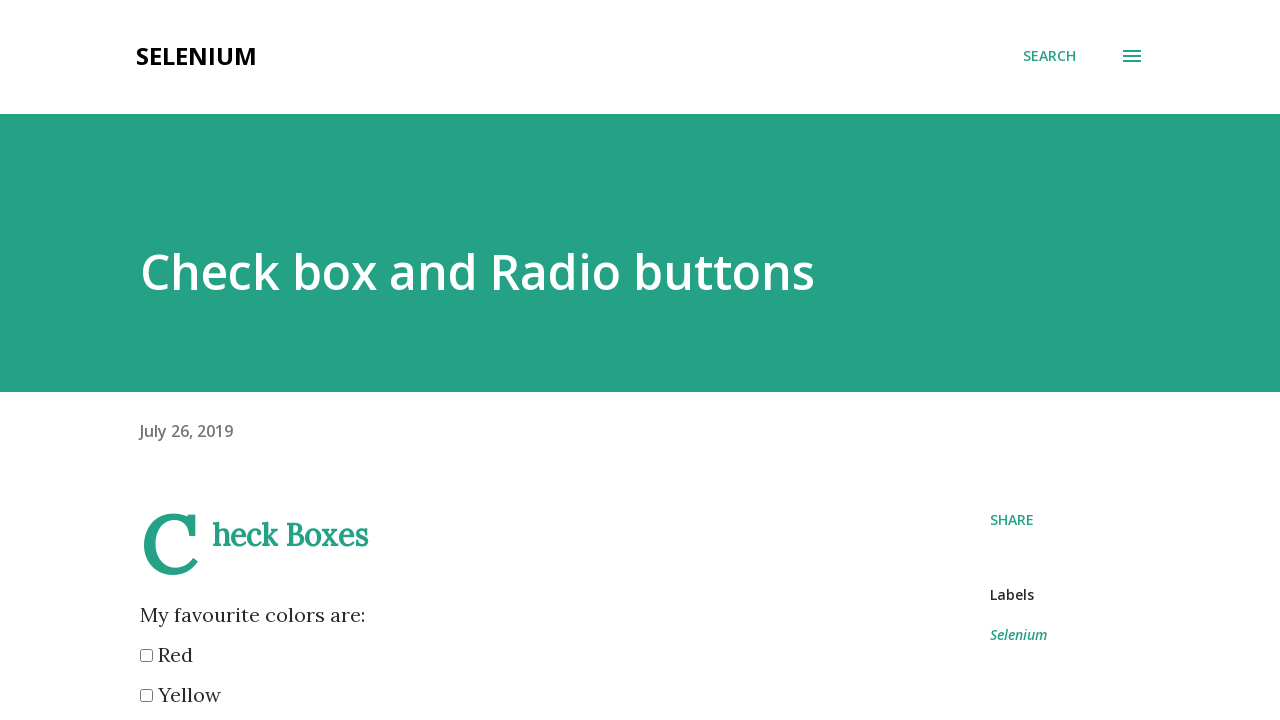

Located all color-related checkboxes
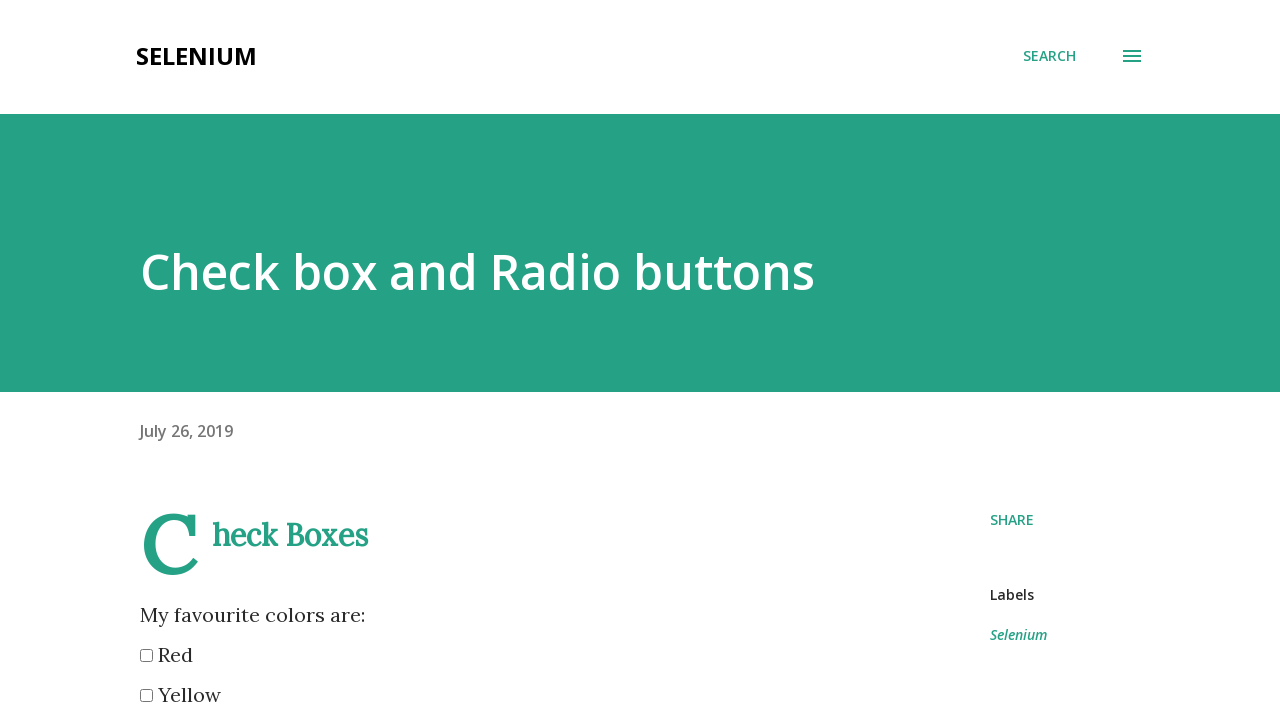

Found 6 color-related checkboxes
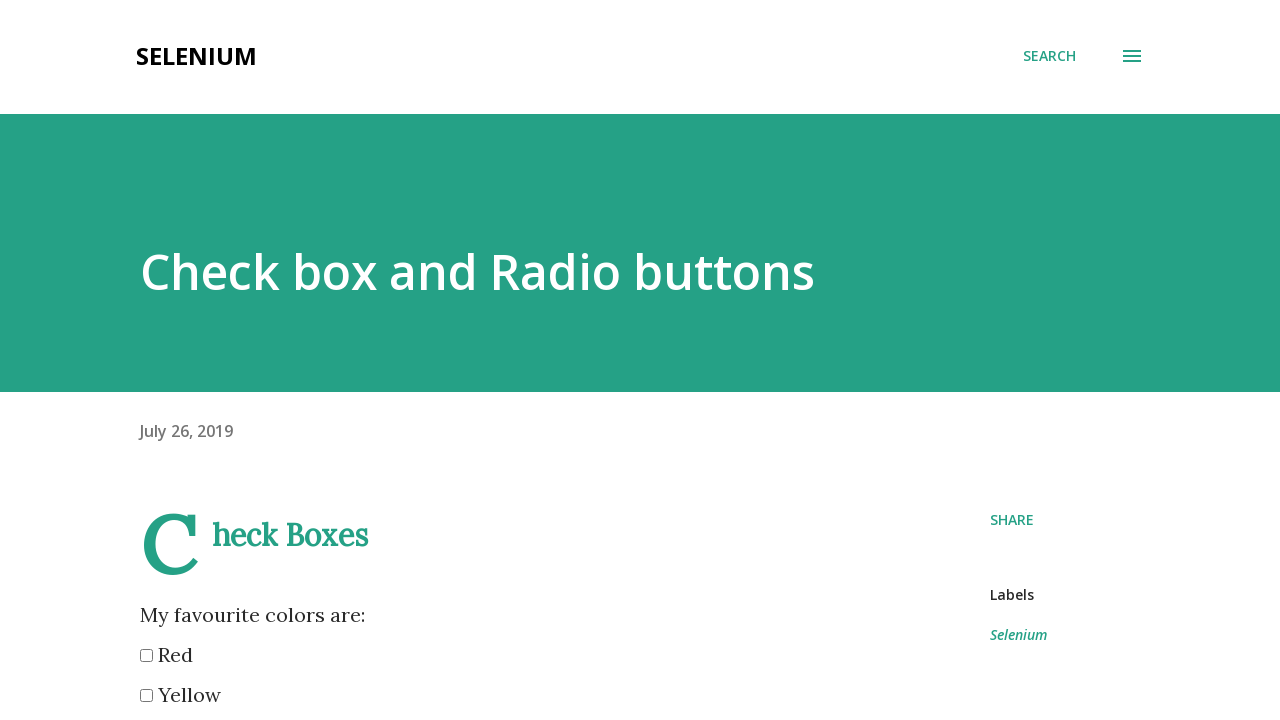

Clicked checkbox 1 of the first 3 color checkboxes at (146, 656) on input[type='checkbox'][name*='color'] >> nth=0
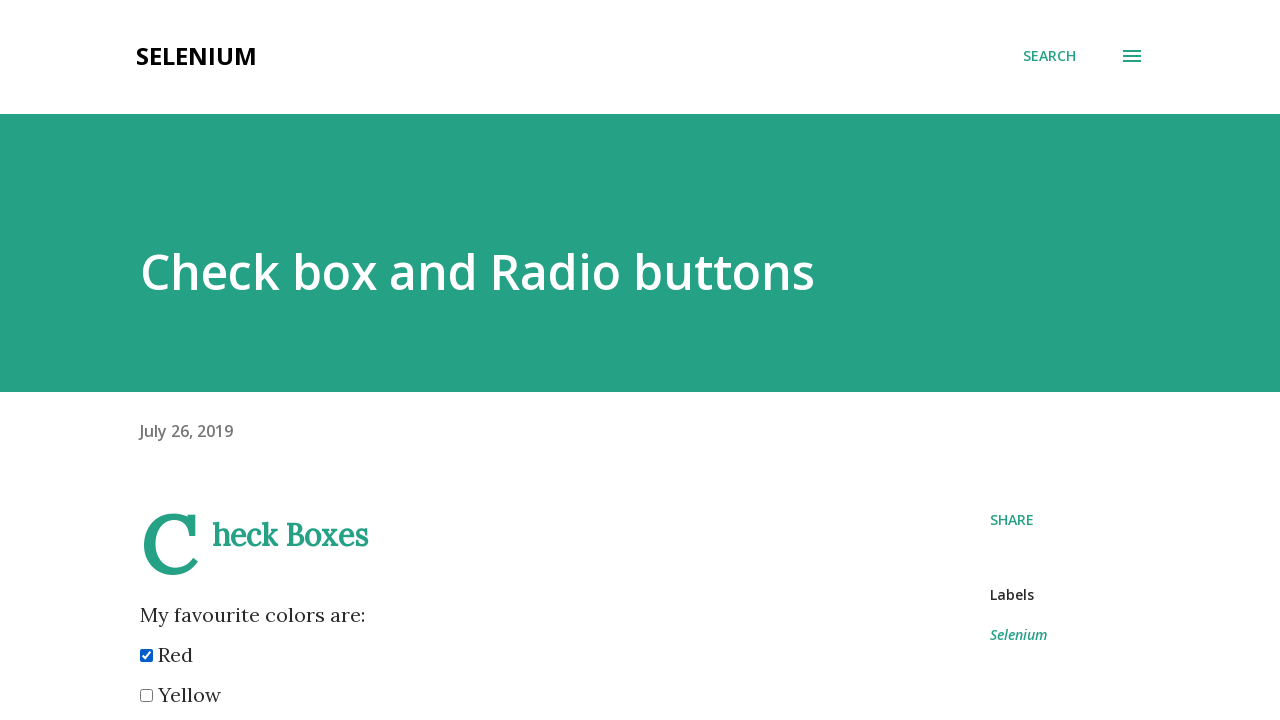

Clicked checkbox 2 of the first 3 color checkboxes at (146, 696) on input[type='checkbox'][name*='color'] >> nth=1
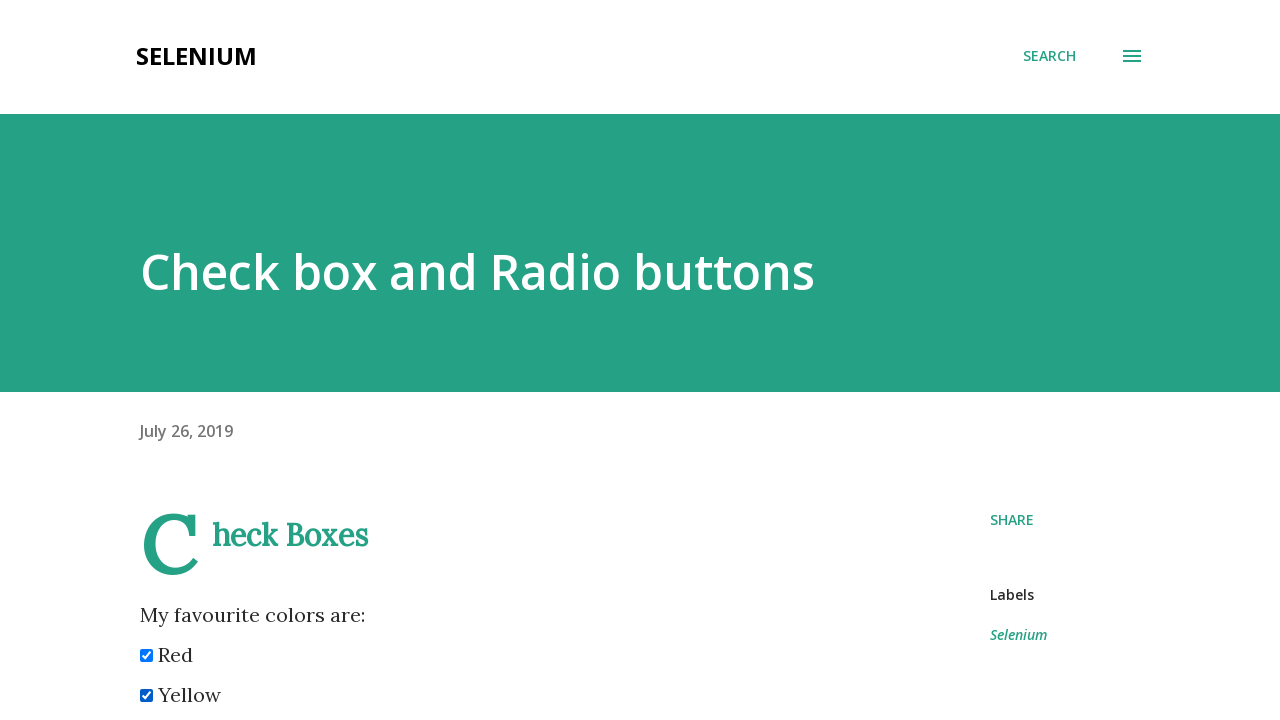

Clicked checkbox 3 of the first 3 color checkboxes at (146, 360) on input[type='checkbox'][name*='color'] >> nth=2
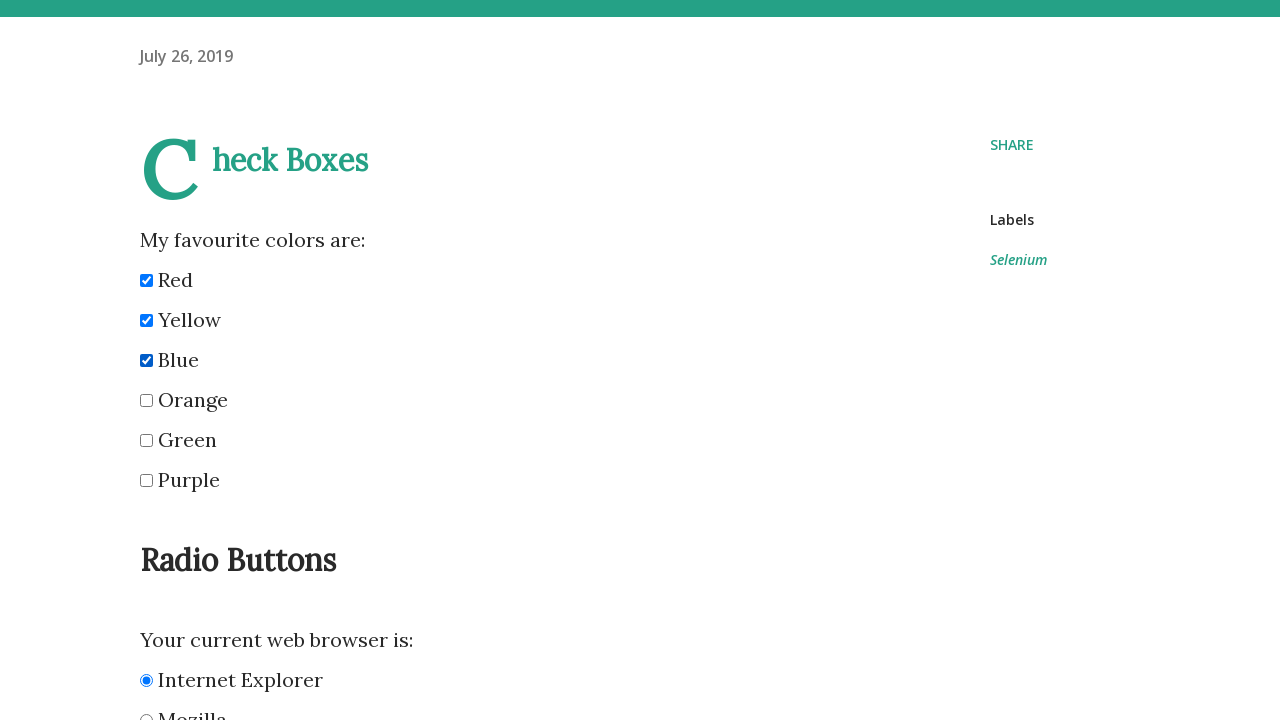

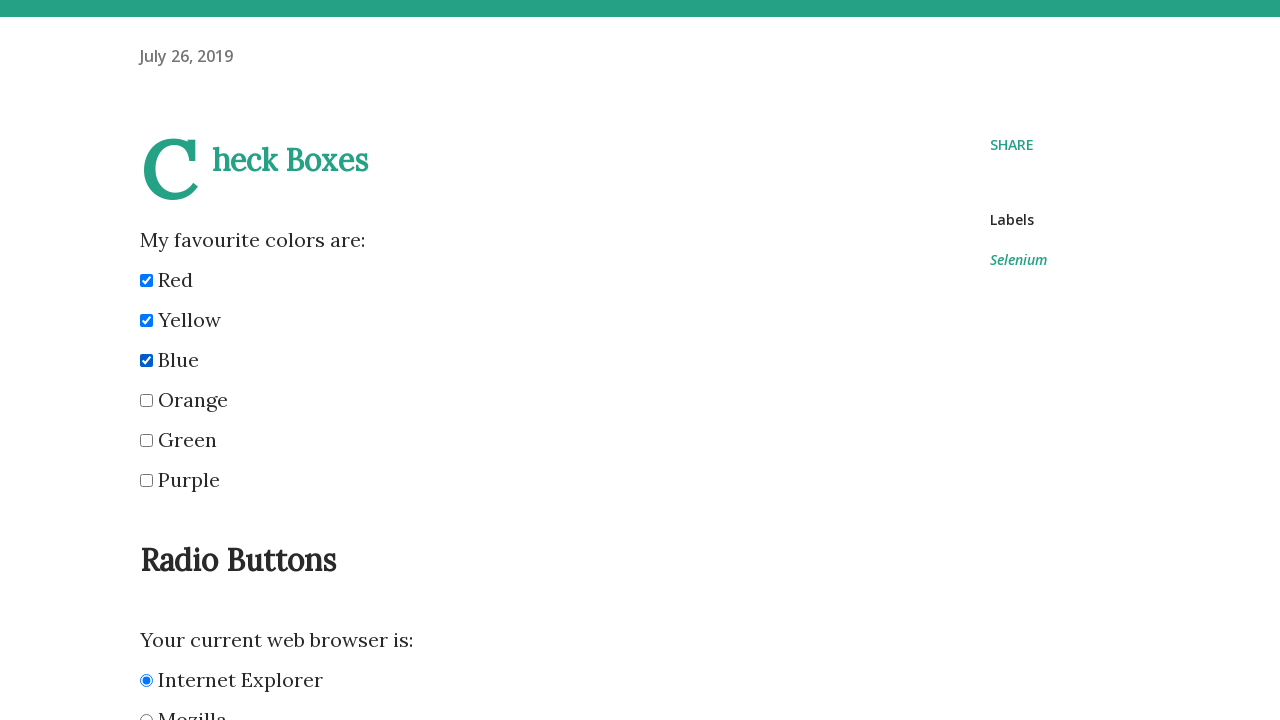